Navigates to an interactive SVG map of India and clicks on the Delhi state by finding it among the SVG path elements

Starting URL: https://www.amcharts.com/svg-maps/?map=india

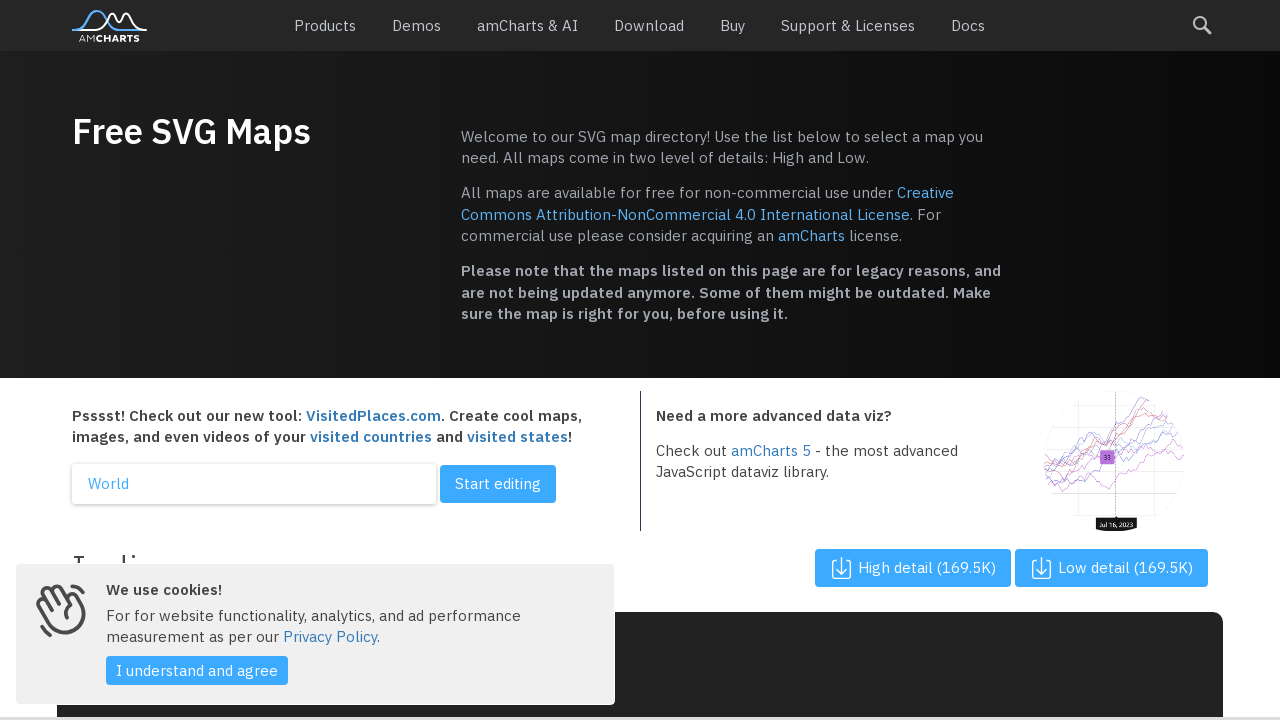

Navigated to amcharts India SVG map
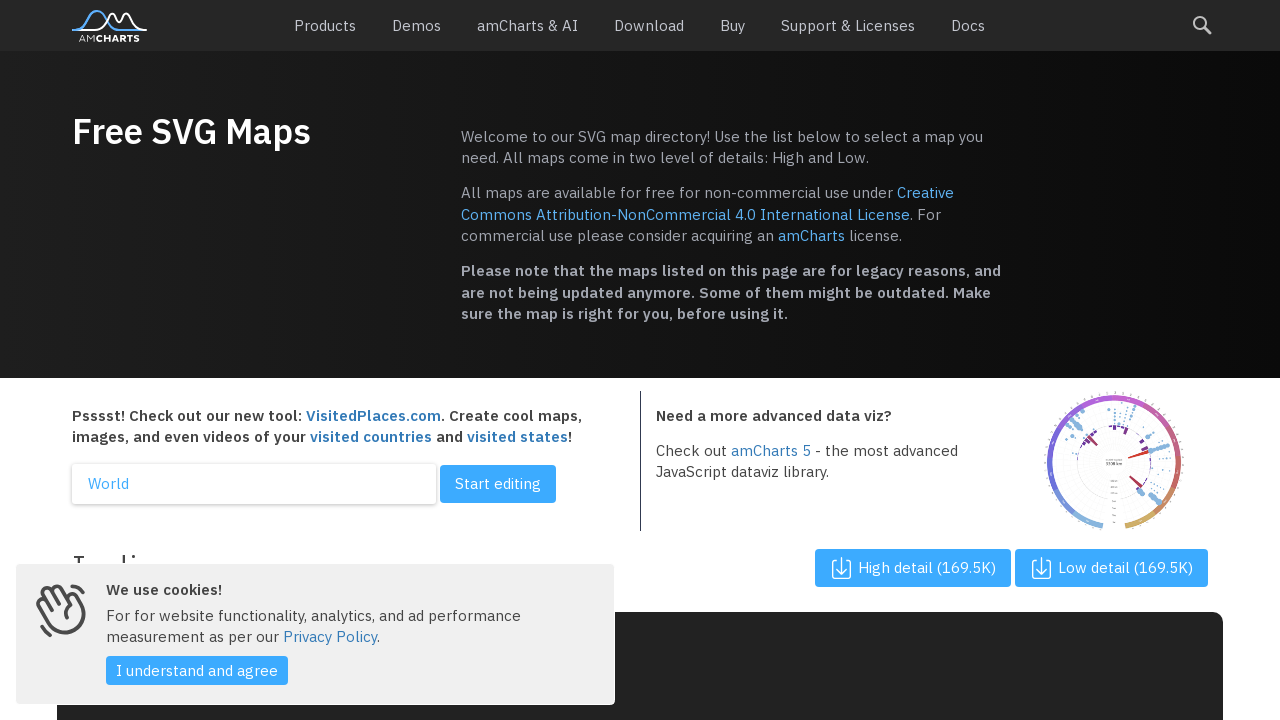

Located all state path elements in SVG map
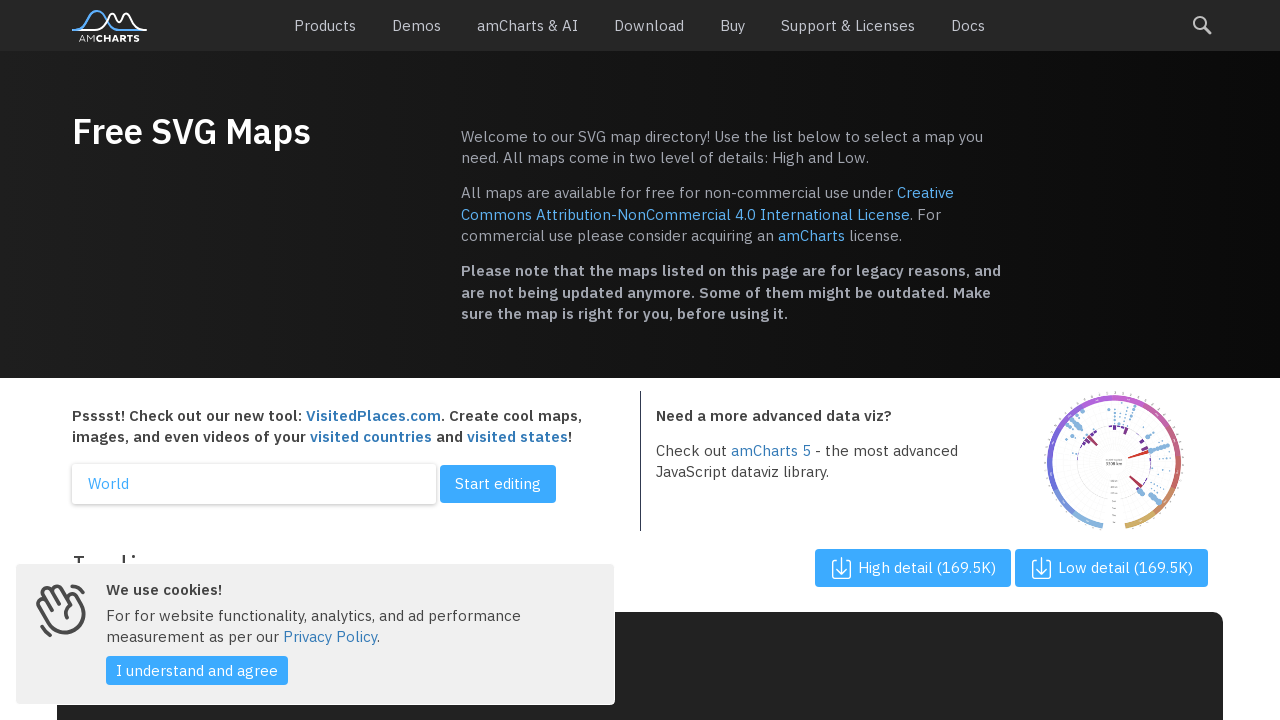

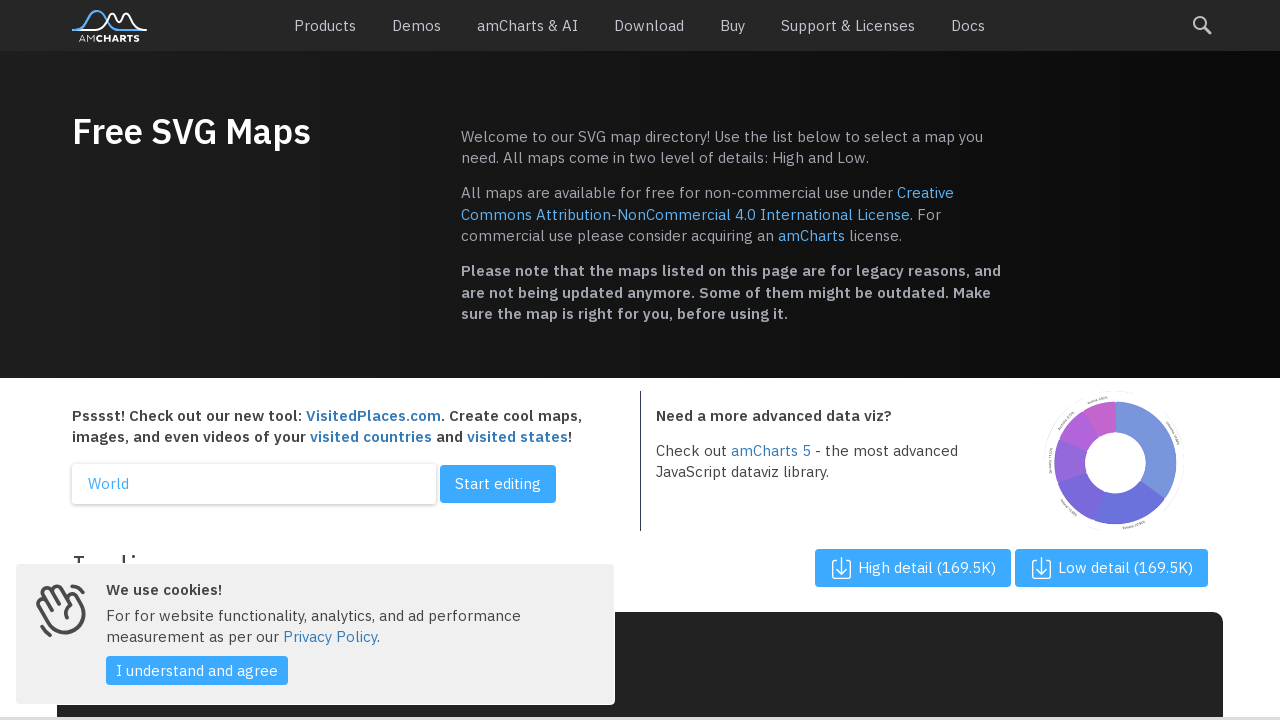